Tests that clicking Clear completed button removes completed items from the list.

Starting URL: https://demo.playwright.dev/todomvc

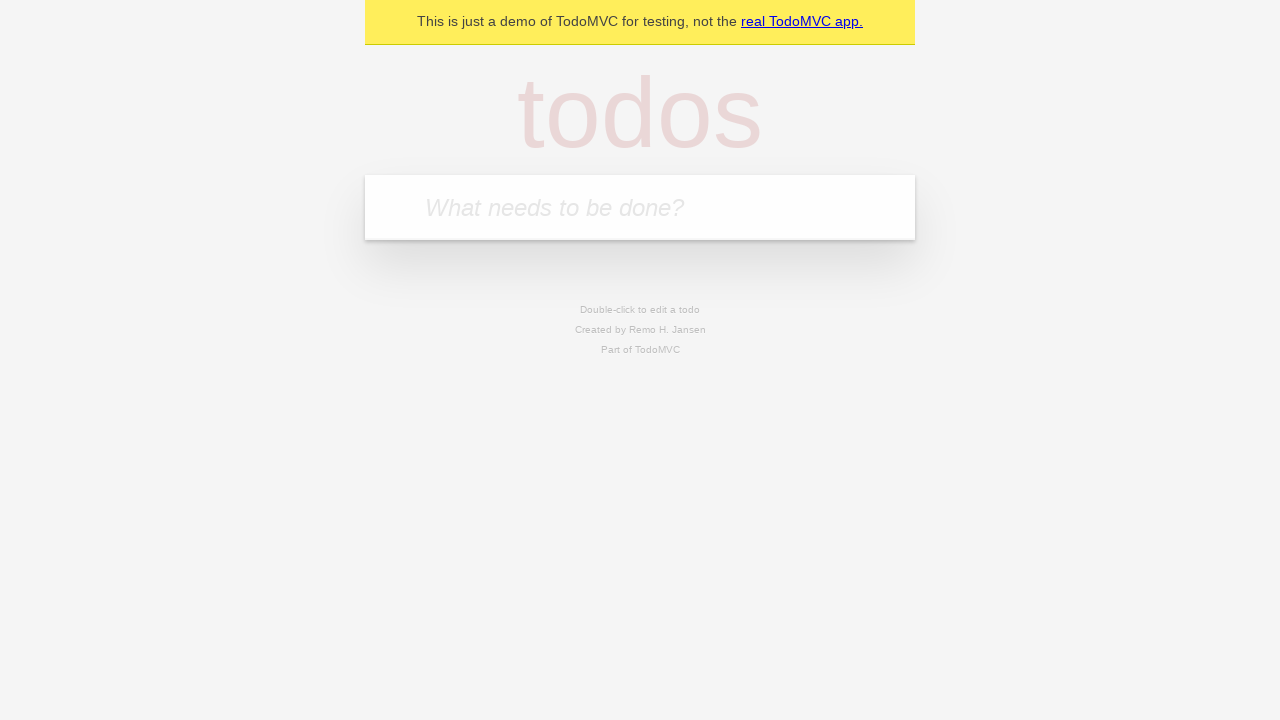

Filled todo input with 'buy some cheese' on internal:attr=[placeholder="What needs to be done?"i]
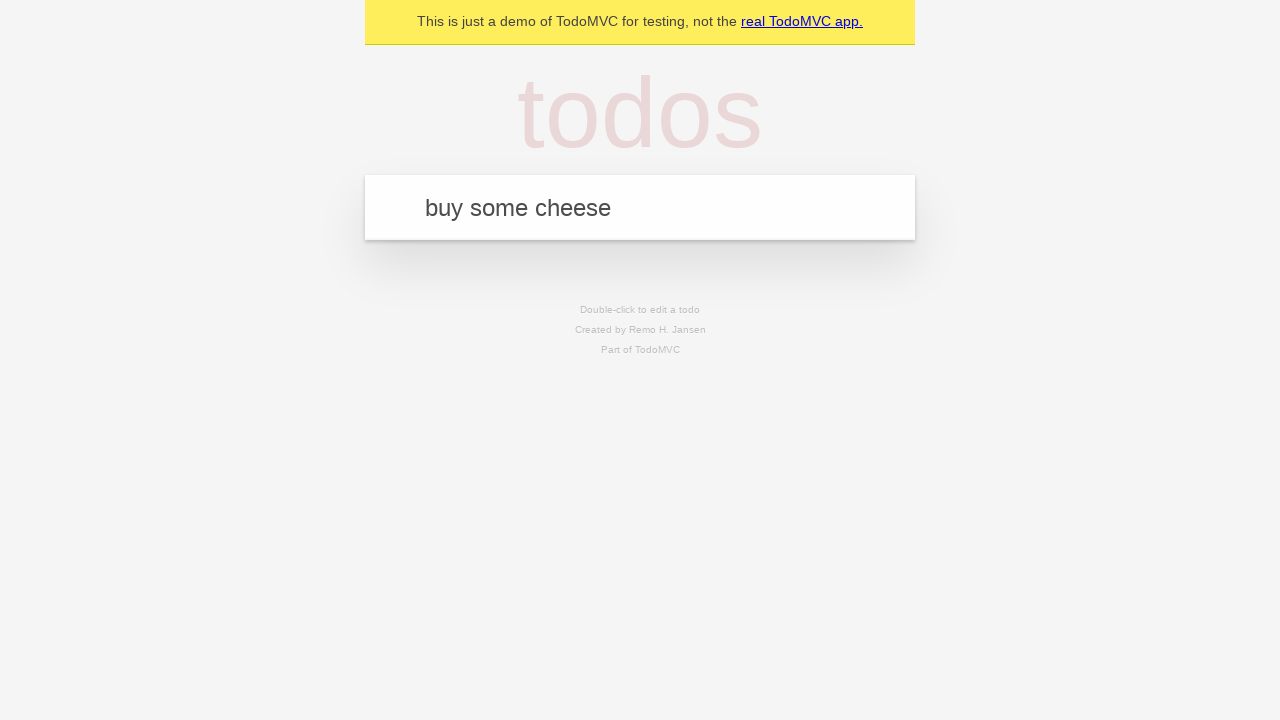

Pressed Enter to add first todo item on internal:attr=[placeholder="What needs to be done?"i]
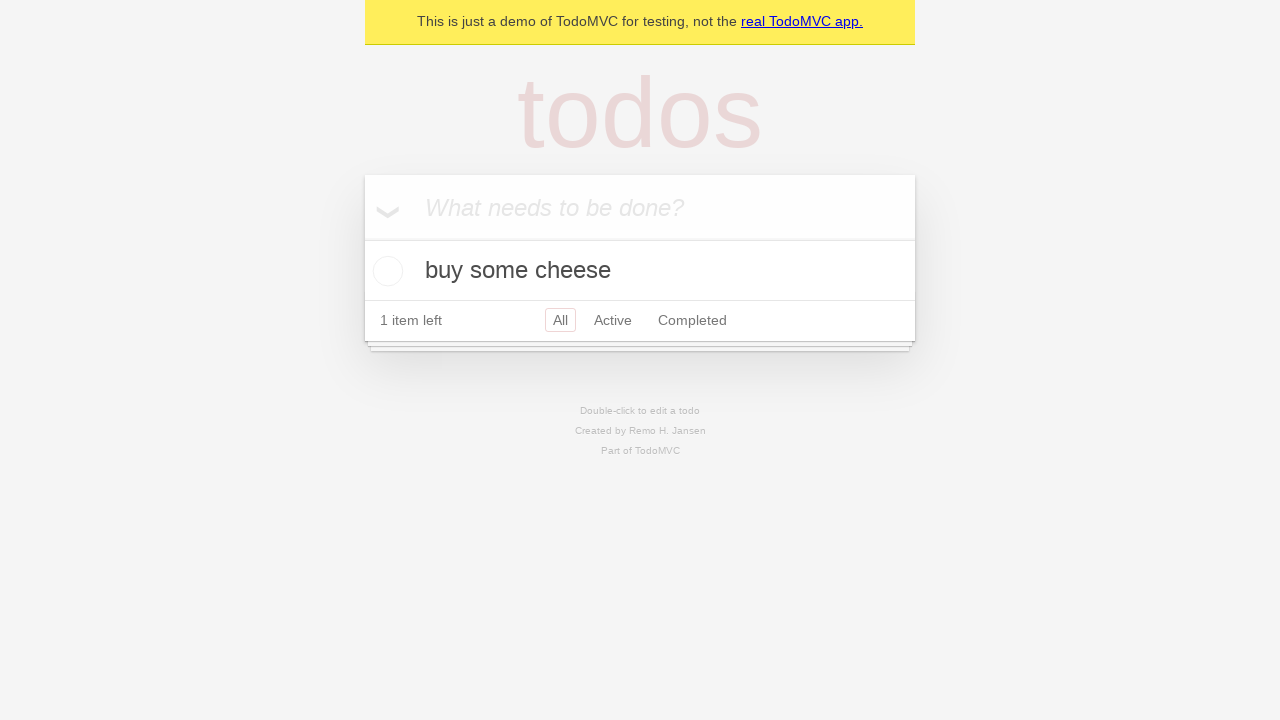

Filled todo input with 'feed the cat' on internal:attr=[placeholder="What needs to be done?"i]
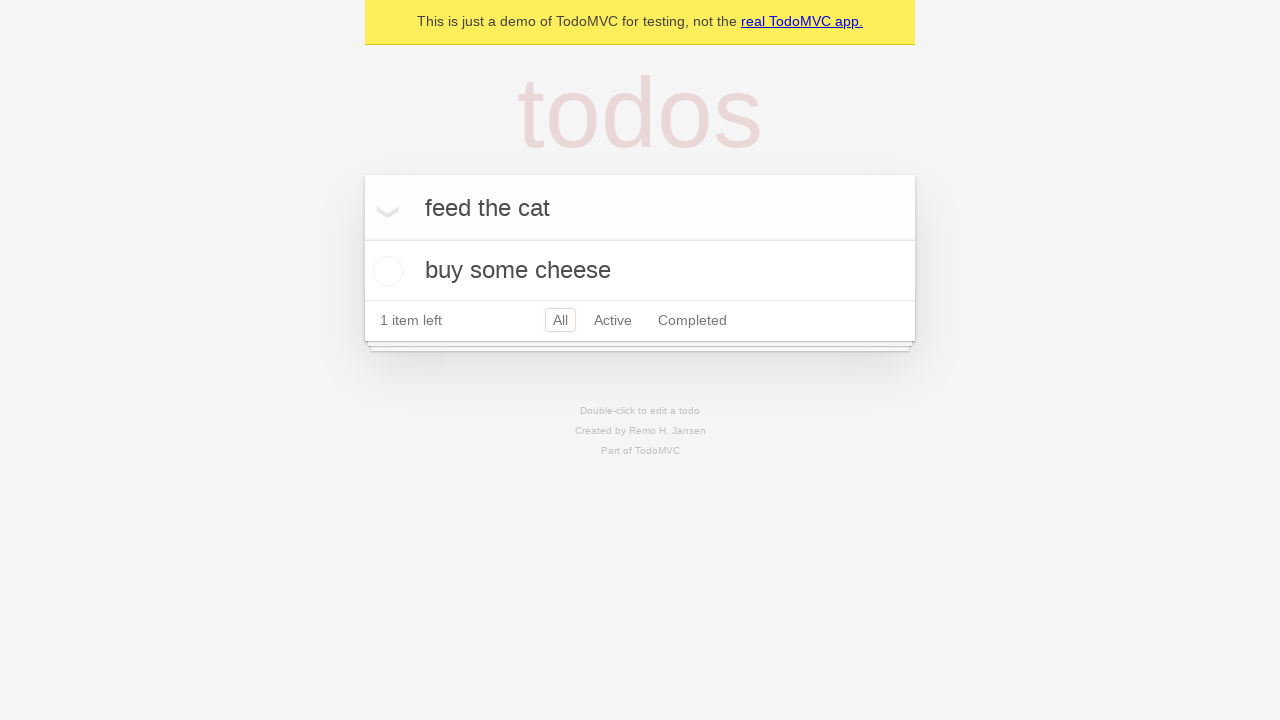

Pressed Enter to add second todo item on internal:attr=[placeholder="What needs to be done?"i]
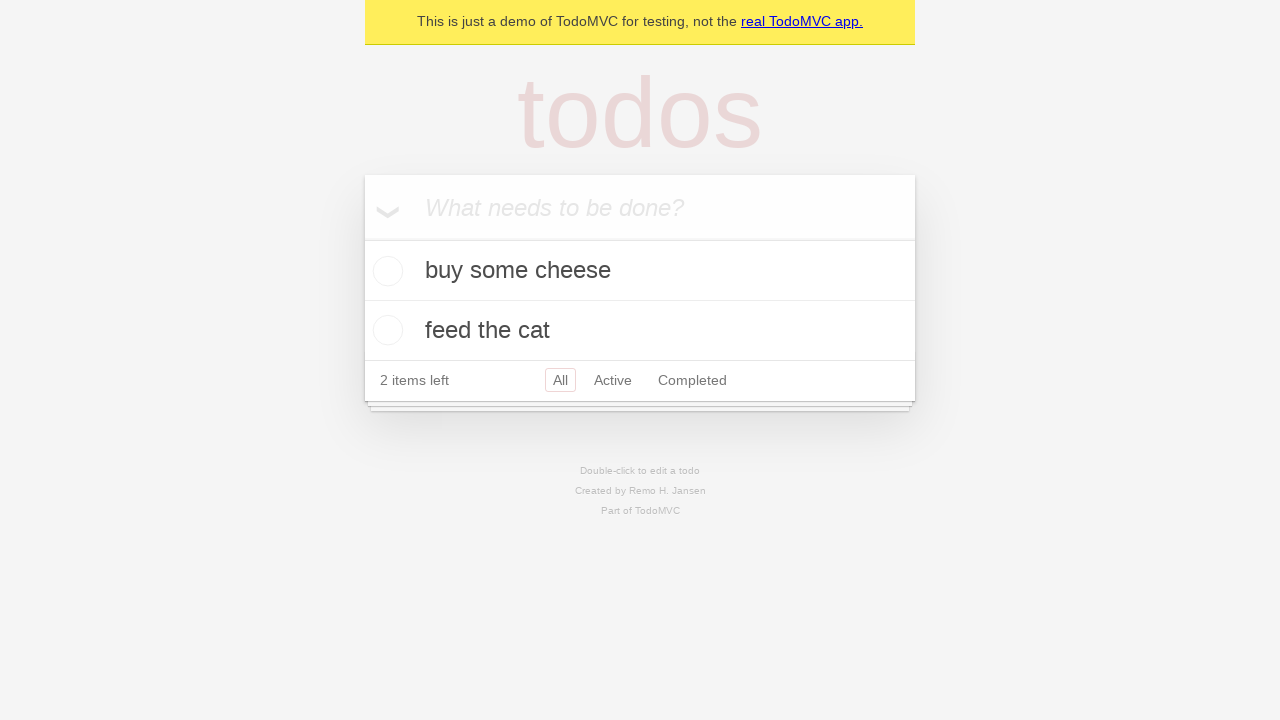

Filled todo input with 'book a doctors appointment' on internal:attr=[placeholder="What needs to be done?"i]
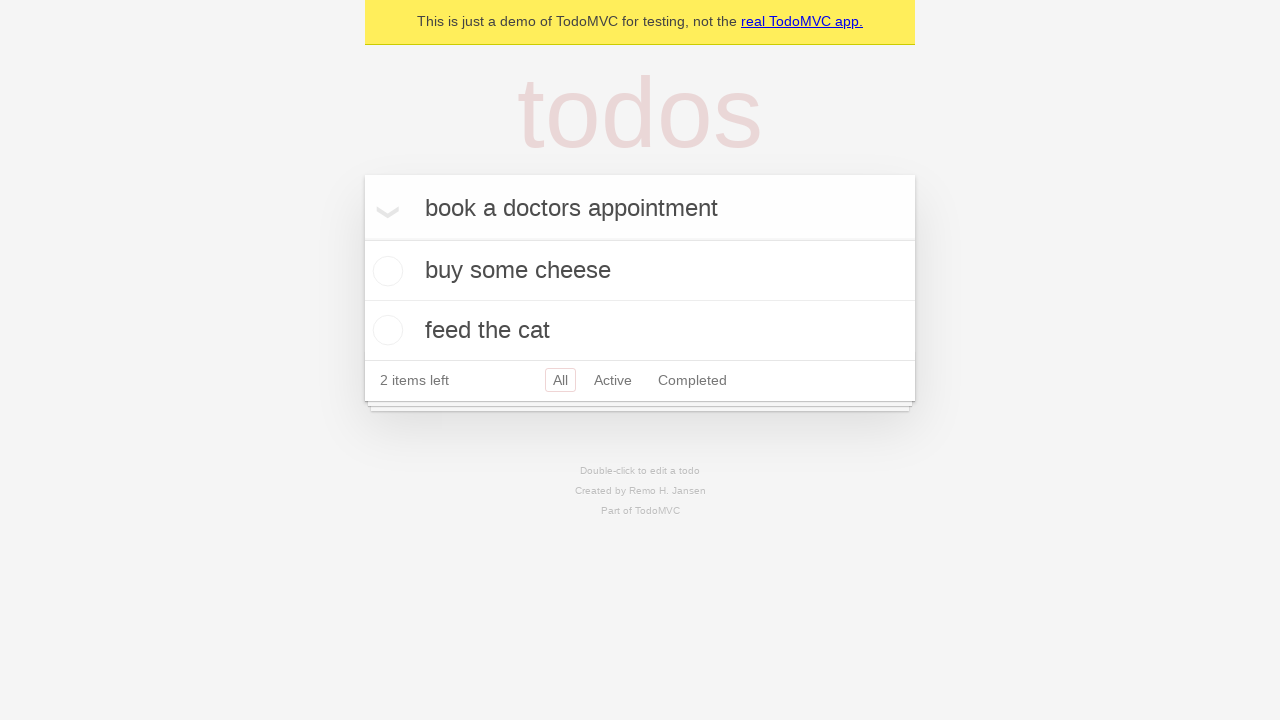

Pressed Enter to add third todo item on internal:attr=[placeholder="What needs to be done?"i]
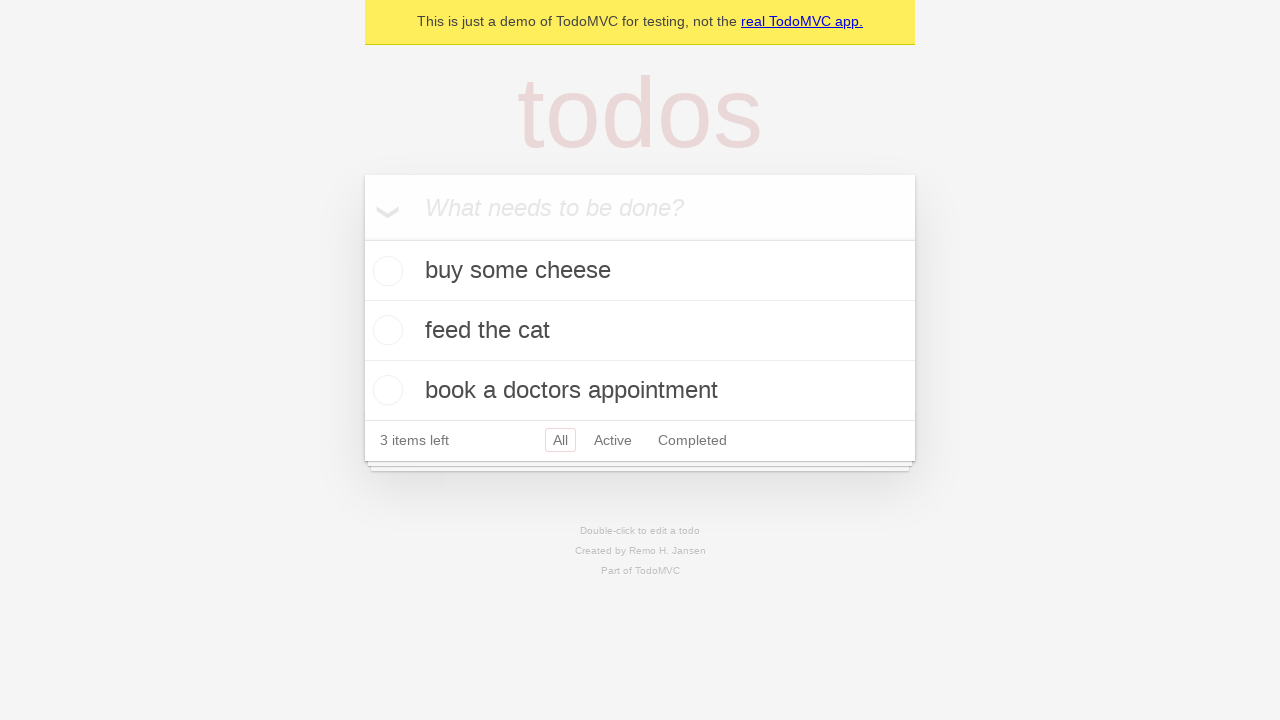

Checked the second todo item checkbox to mark it as completed at (385, 330) on internal:testid=[data-testid="todo-item"s] >> nth=1 >> internal:role=checkbox
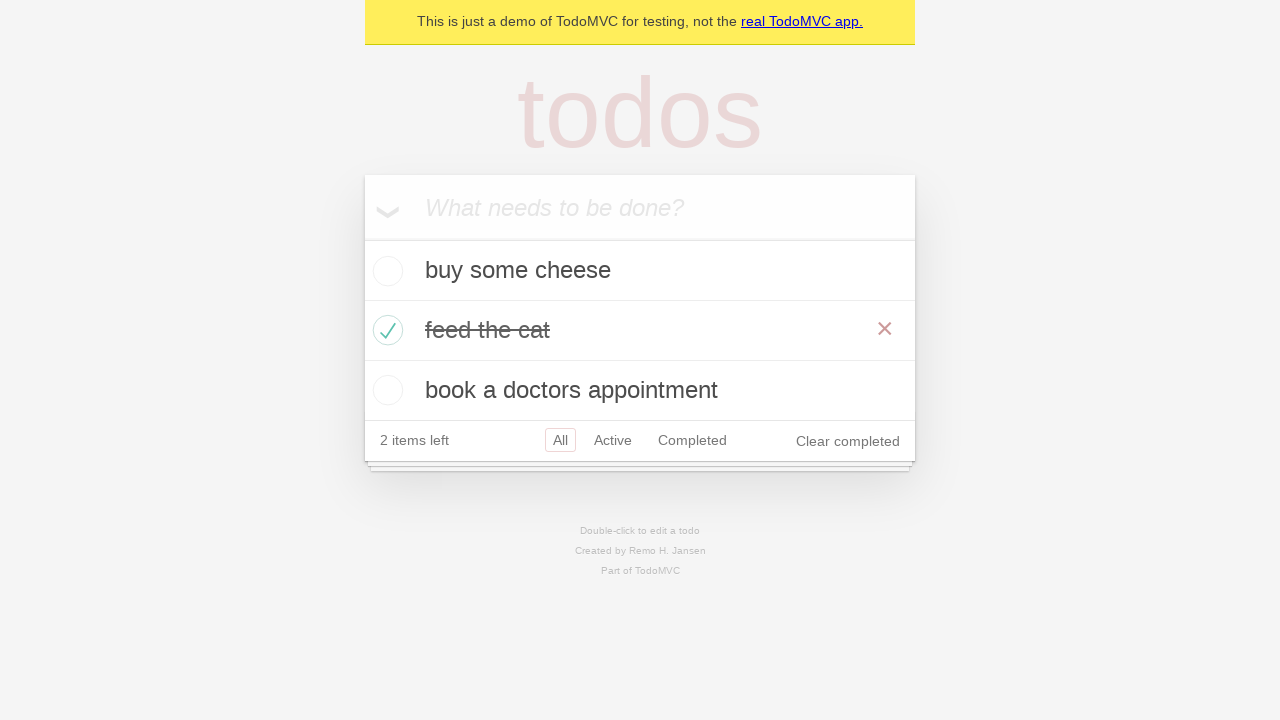

Clicked 'Clear completed' button to remove completed items at (848, 441) on internal:role=button[name="Clear completed"i]
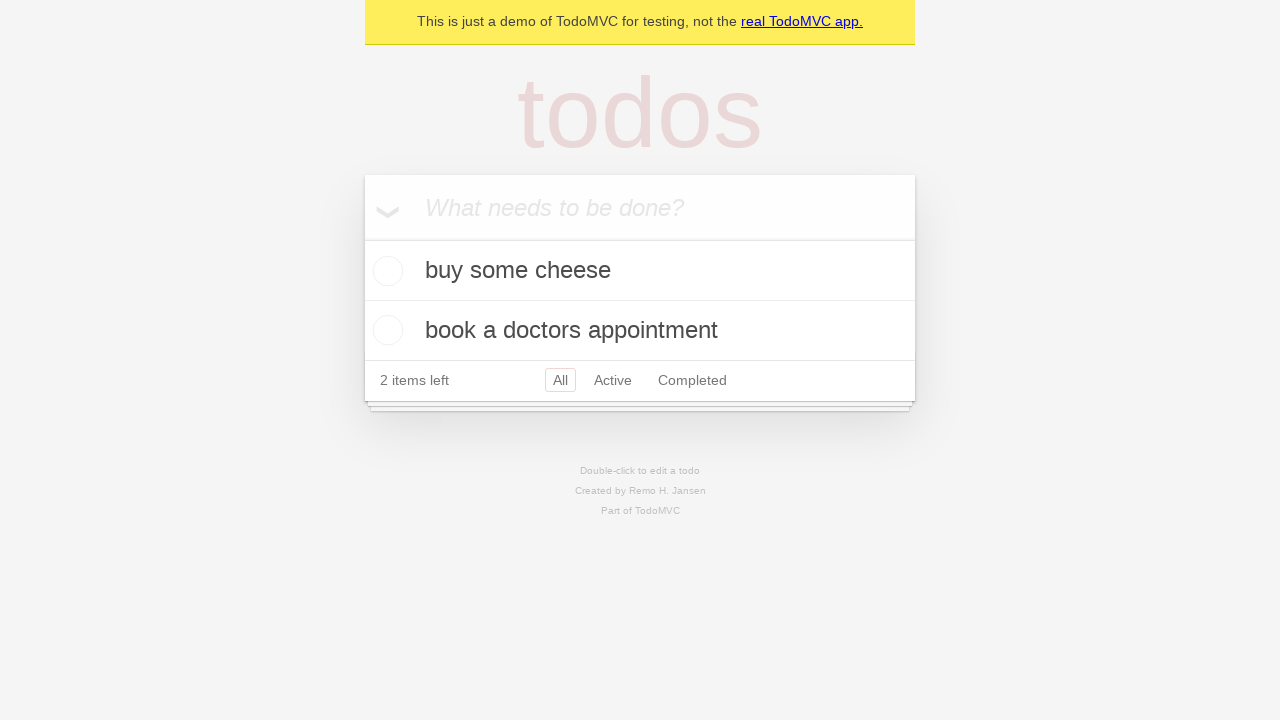

Waited for todo list to update after clearing completed items
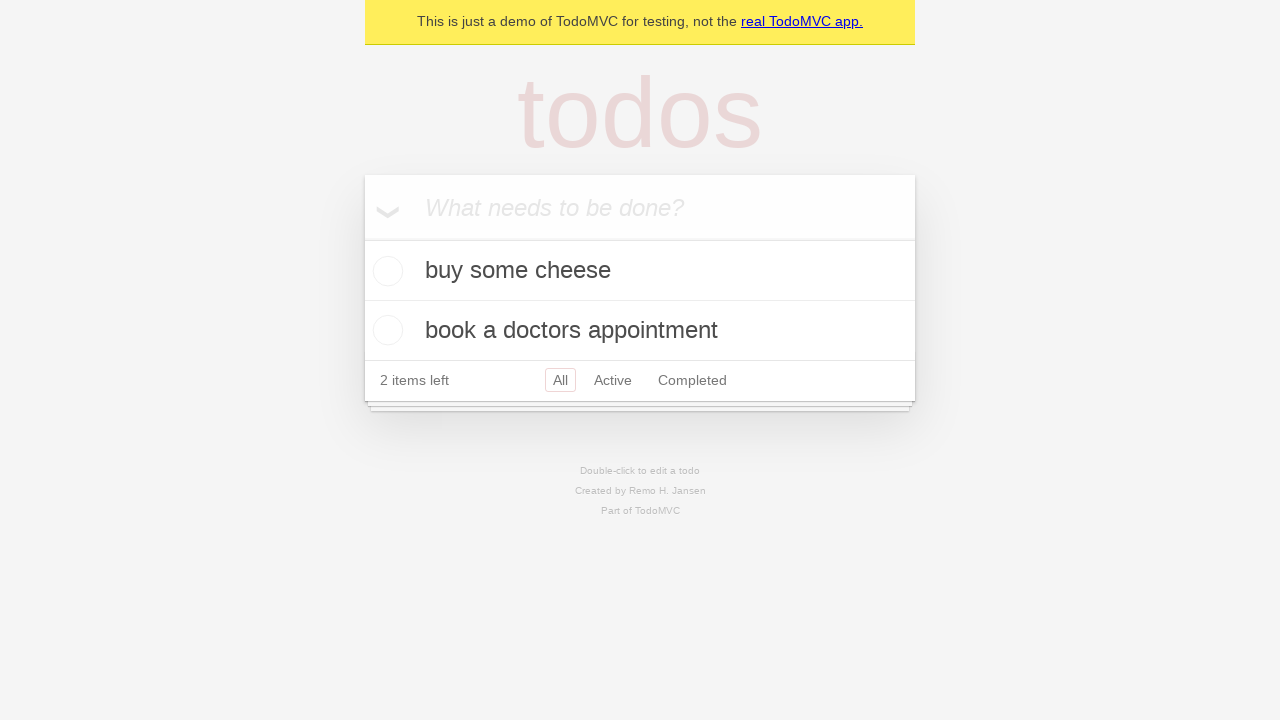

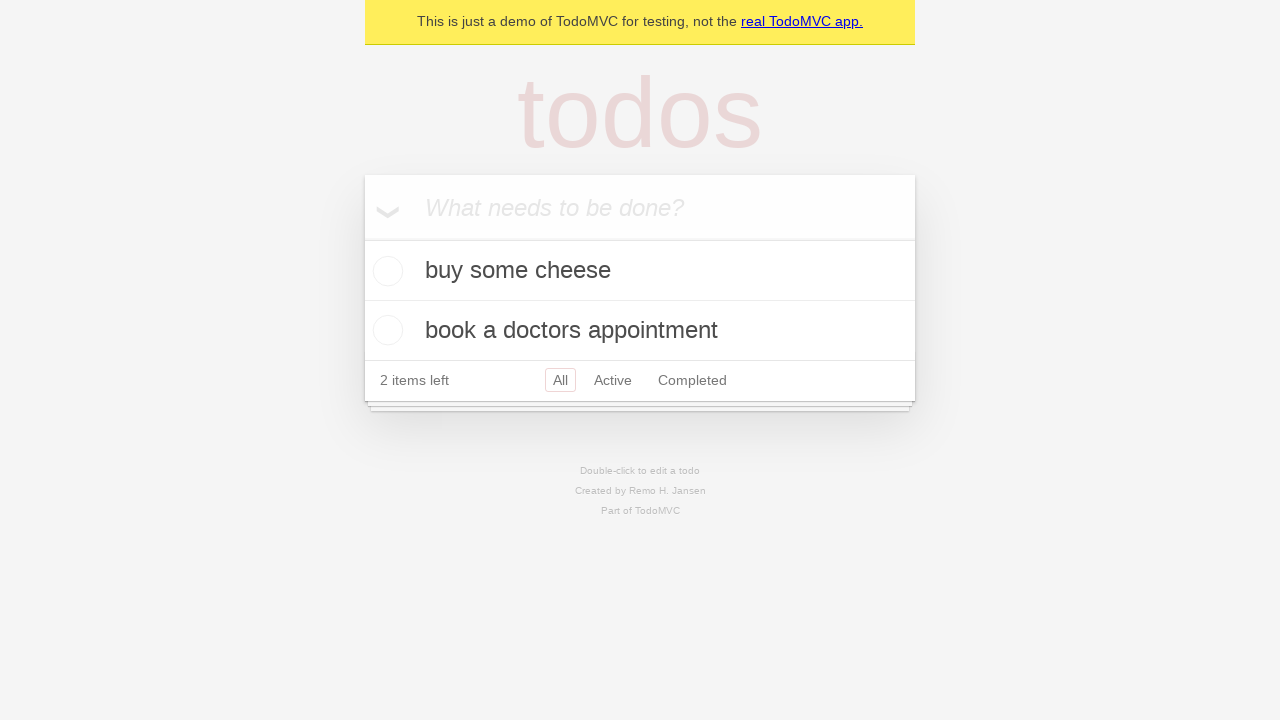